Tests text box functionality by clicking Text Box menu item, entering a username, and submitting the form

Starting URL: https://demoqa.com/elements

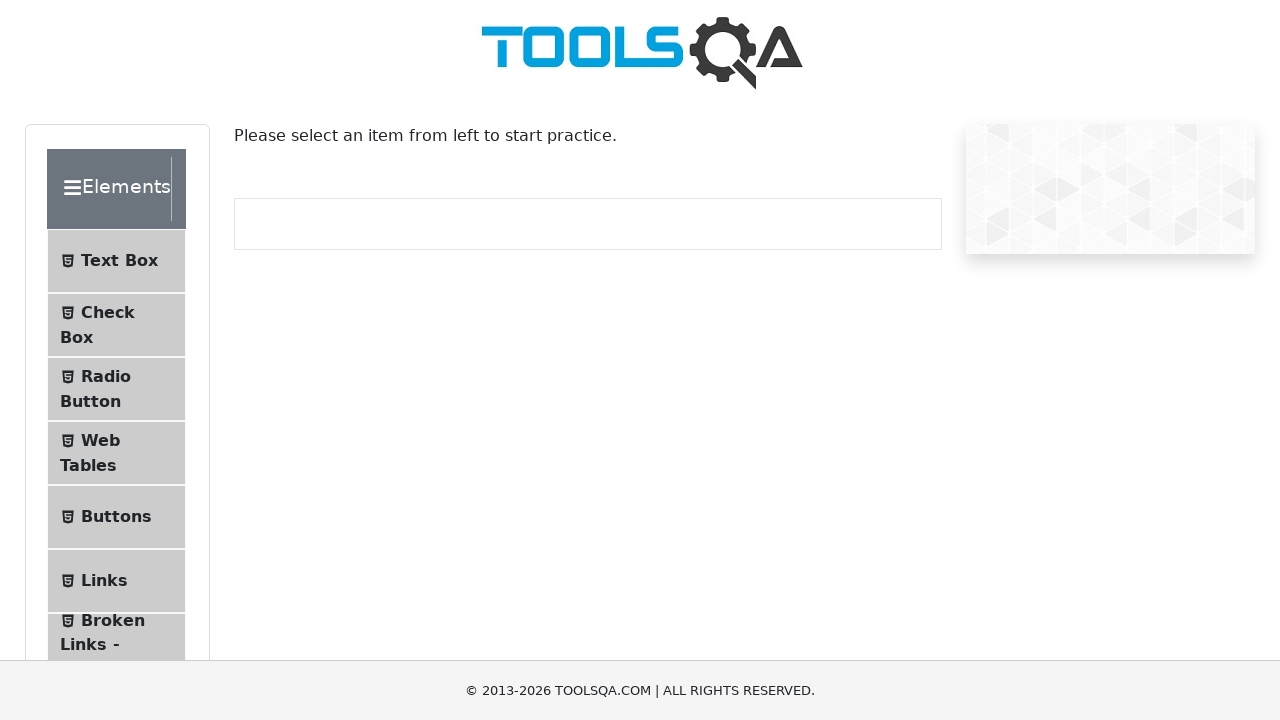

Clicked Text Box menu item at (119, 261) on xpath=//span[contains(text(),'Text Box')]
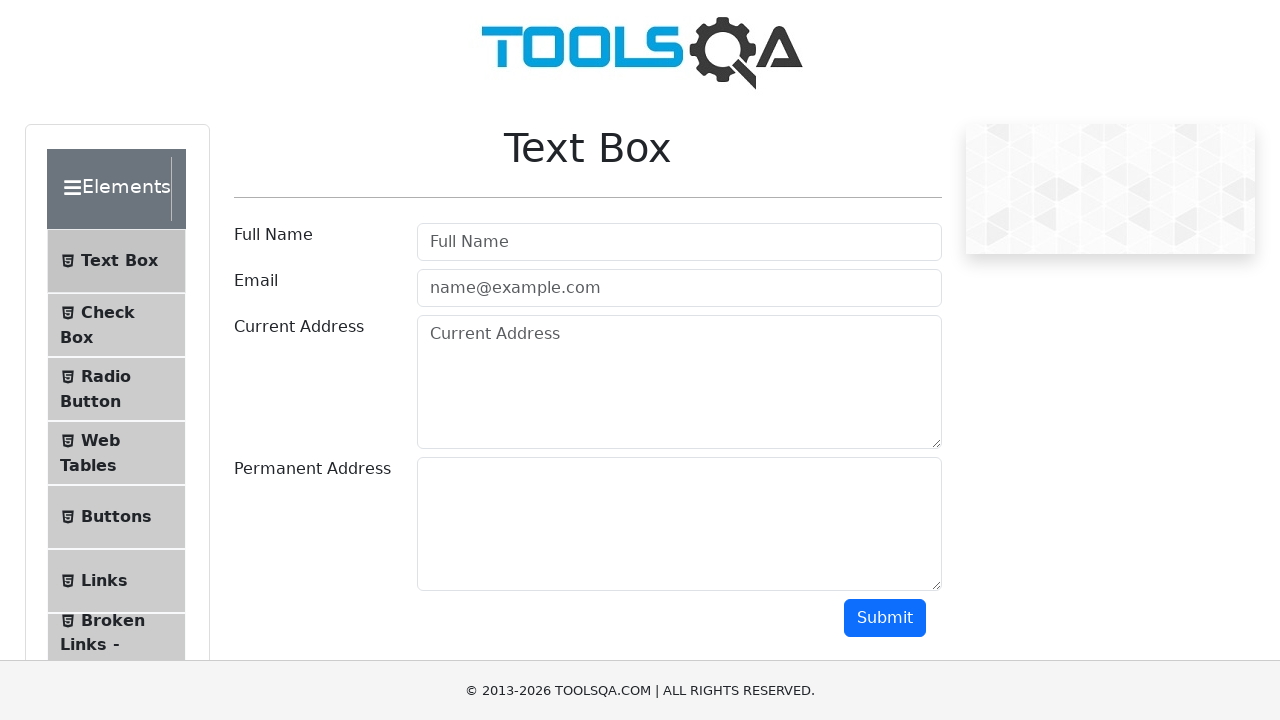

Filled username field with 'Rahim' on [id=userName]
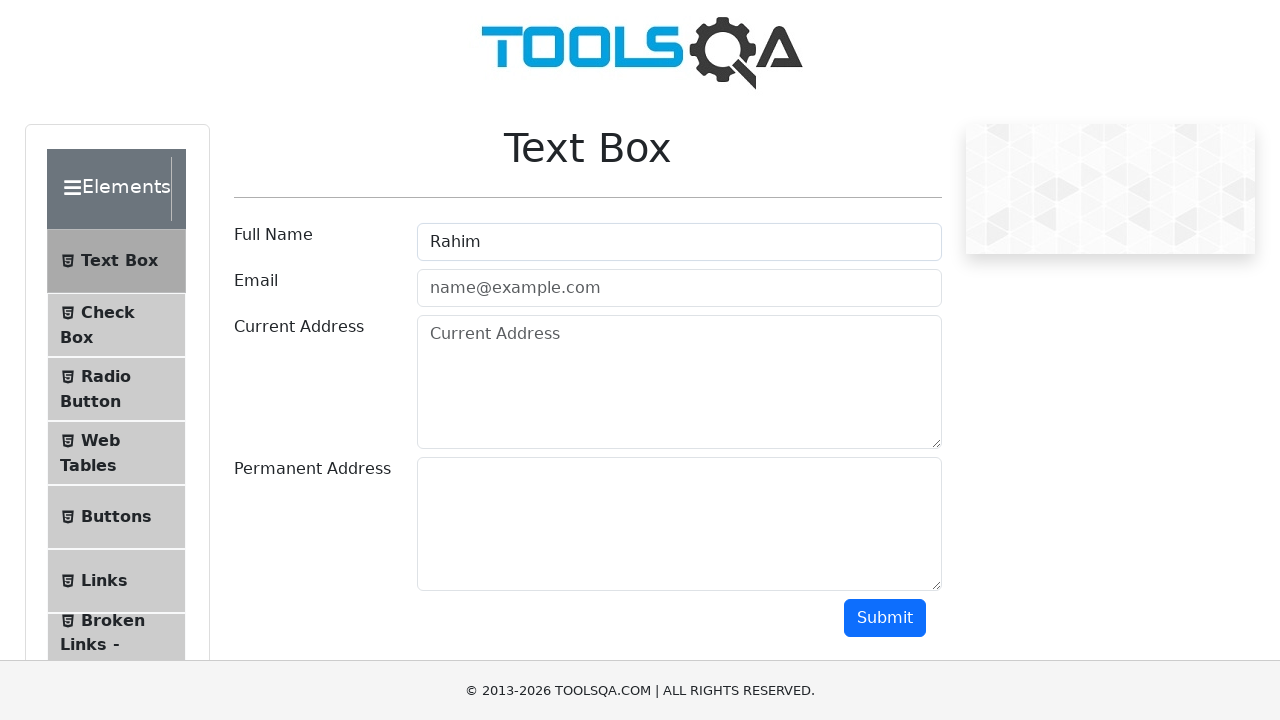

Clicked submit button to submit form at (885, 618) on xpath=//button[@id='submit']
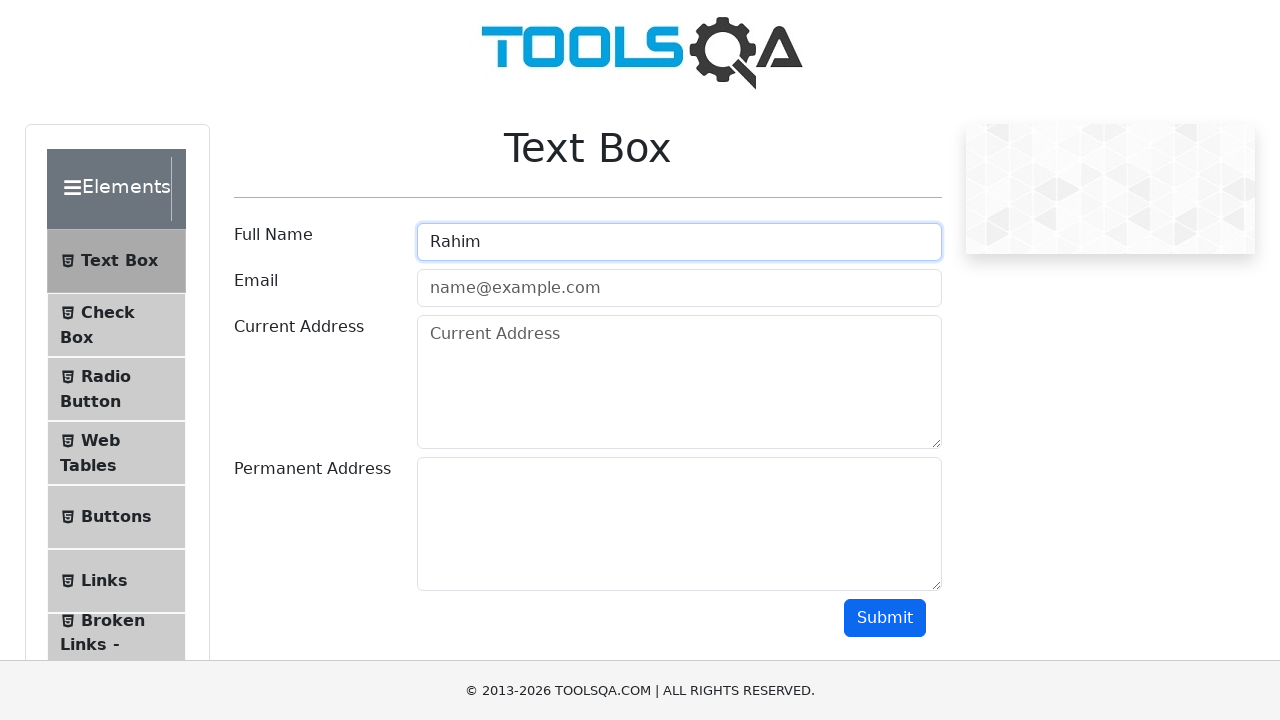

Retrieved output name text content
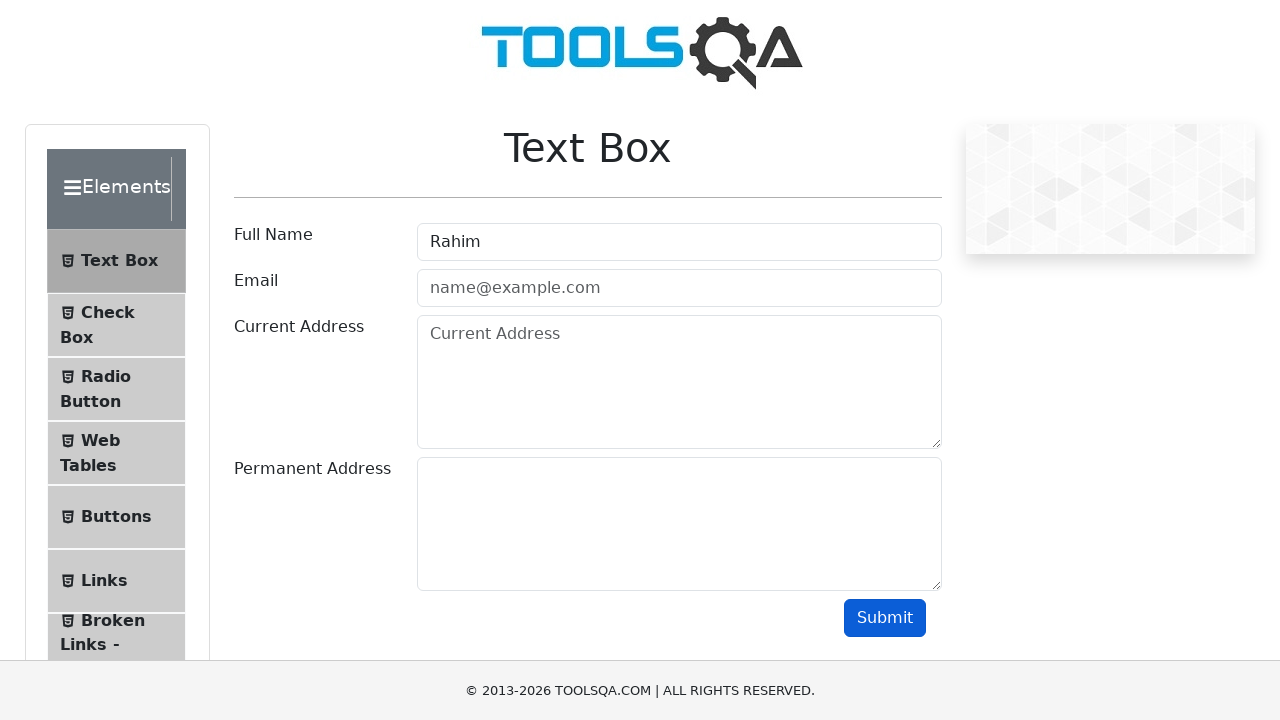

Verified that 'Rahim' appears in the output
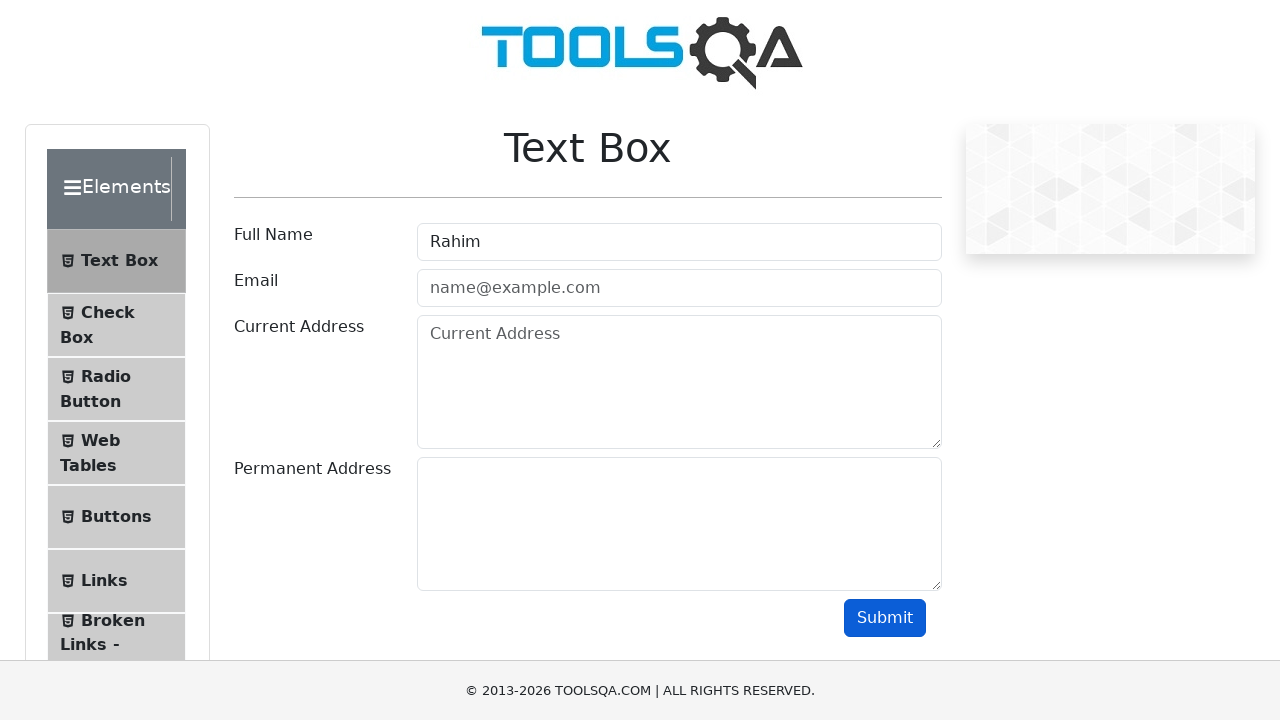

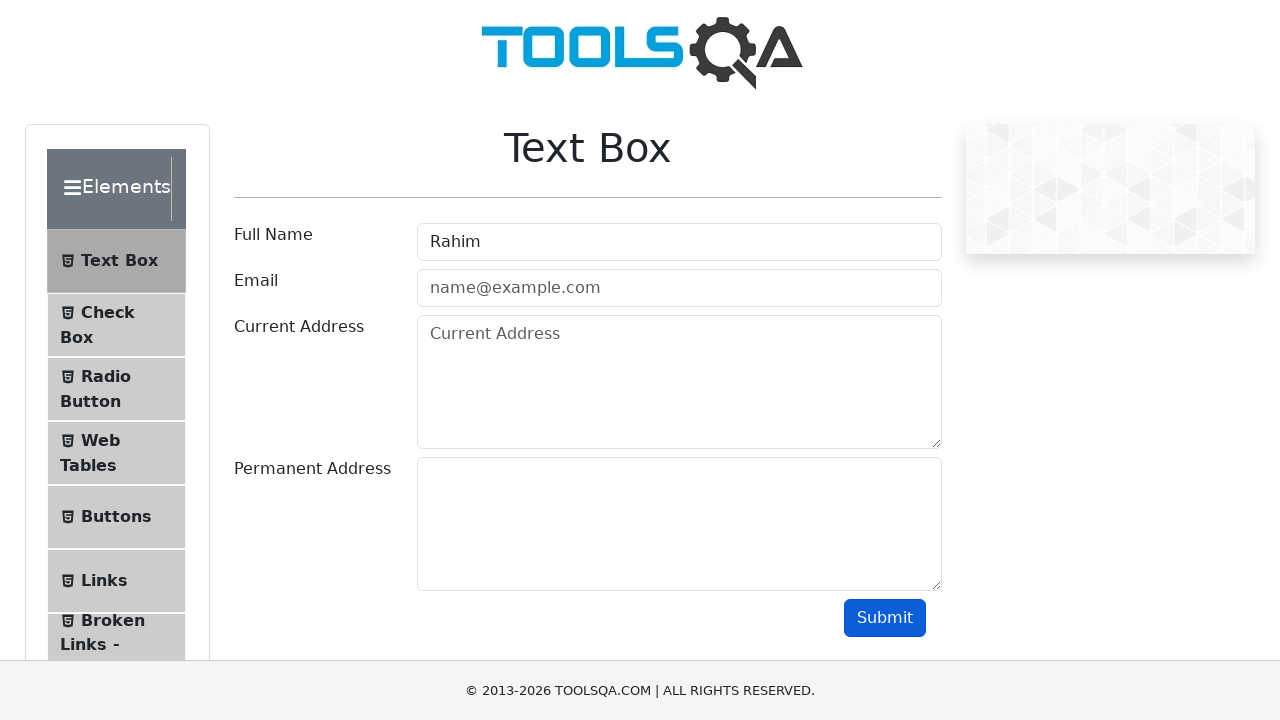